Tests a practice form by checking checkboxes, selecting radio buttons, choosing dropdown options, filling password field, submitting the form, then navigating to shop and adding a product to cart

Starting URL: https://rahulshettyacademy.com/angularpractice/

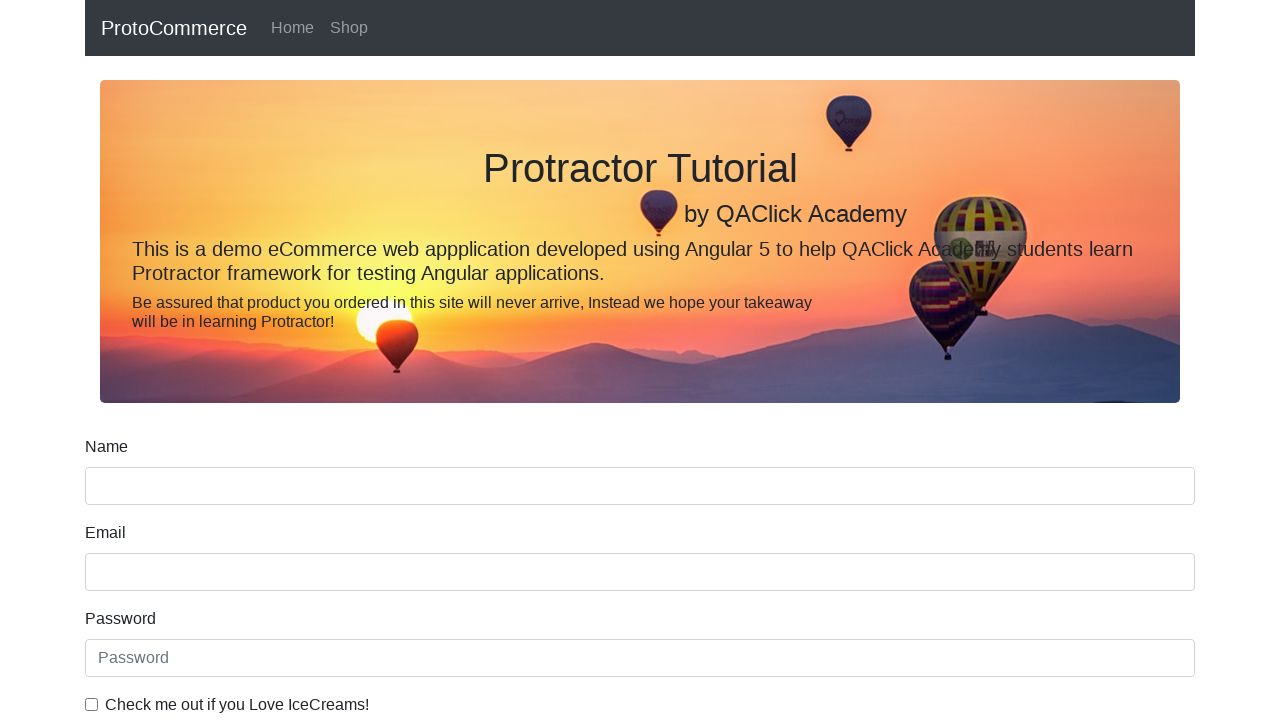

Checked the ice cream checkbox at (92, 704) on internal:label="Check me out if you Love IceCreams!"i
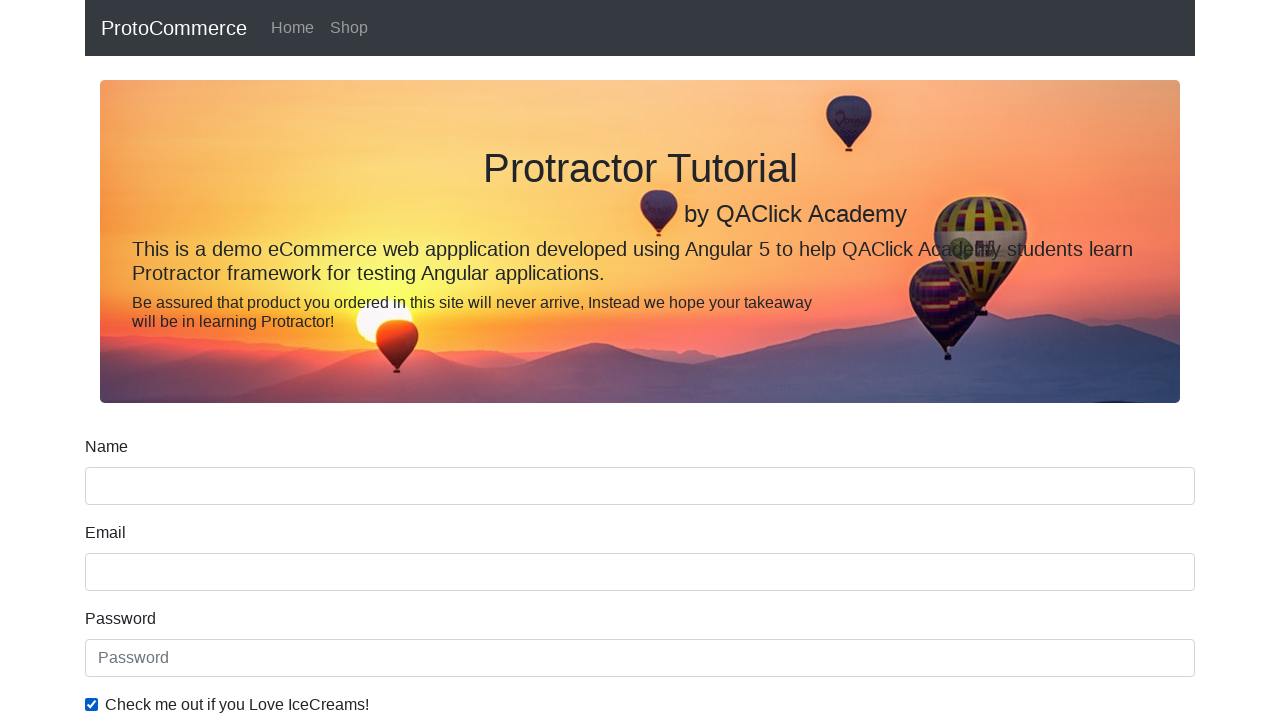

Selected the 'Employed' radio button at (326, 360) on internal:label="Employed"i
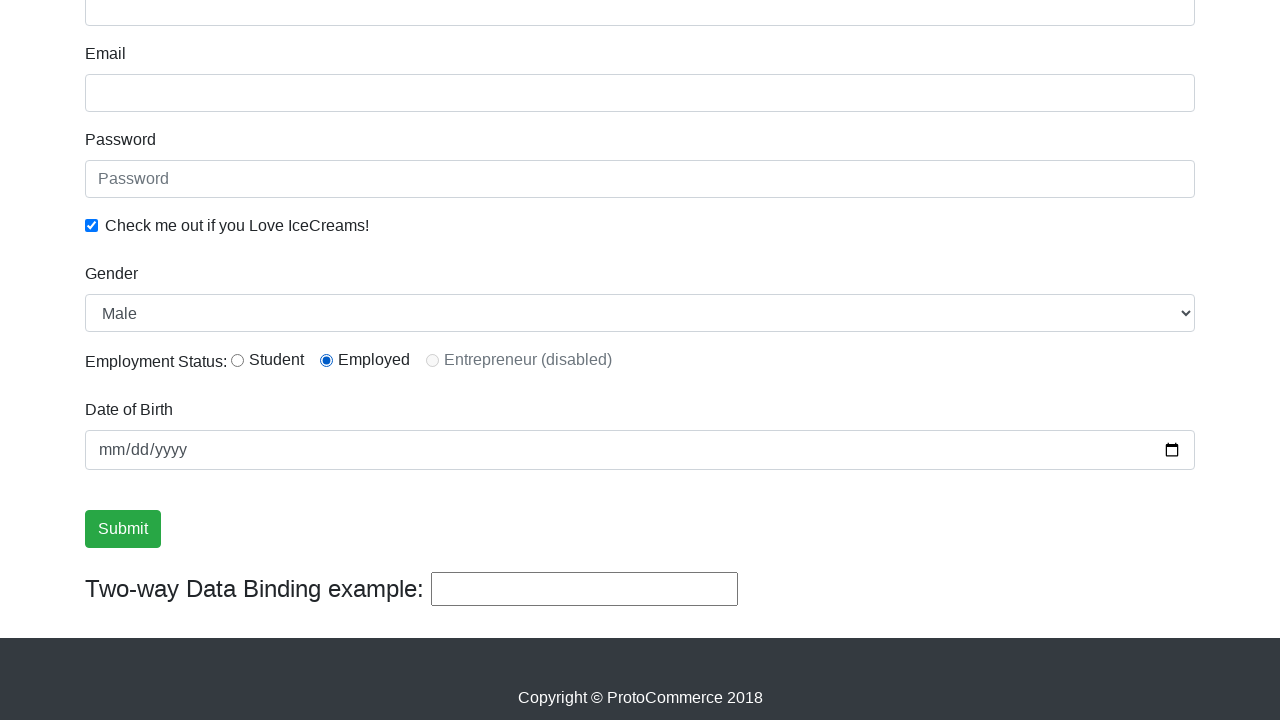

Selected 'Female' from the Gender dropdown on internal:label="Gender"i
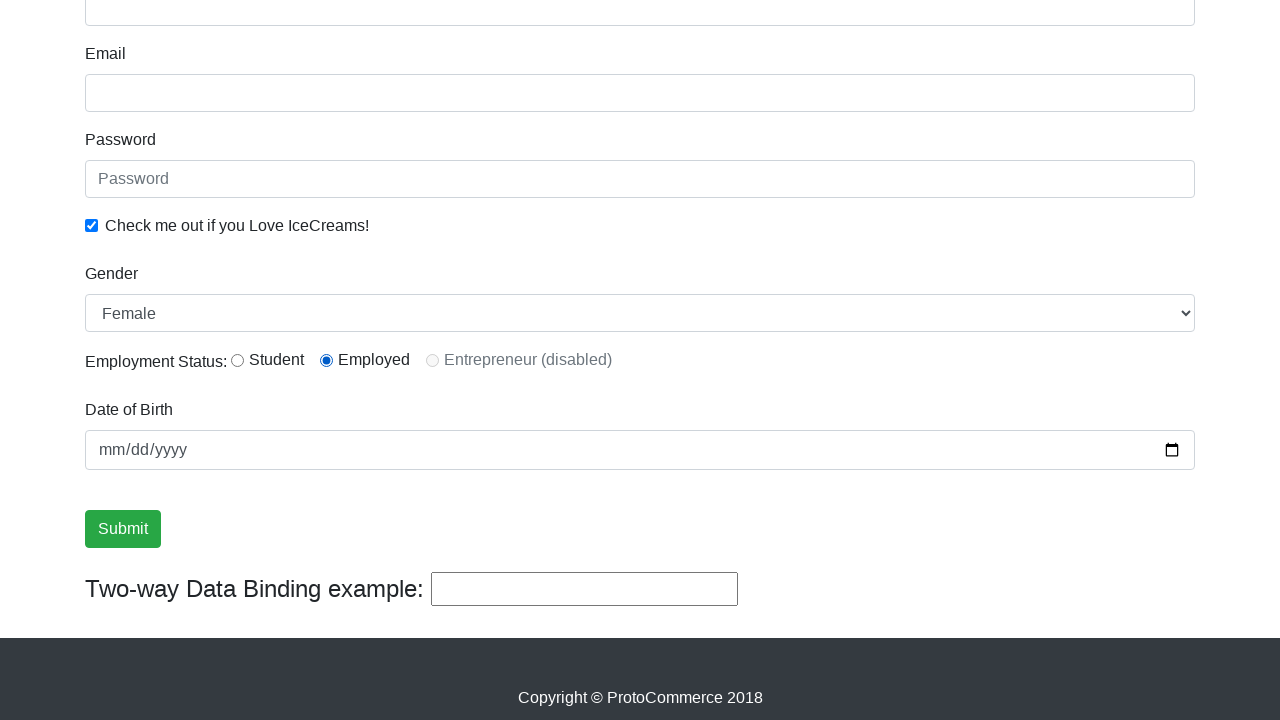

Filled in the password field with 'abc123' on internal:attr=[placeholder="Password"i]
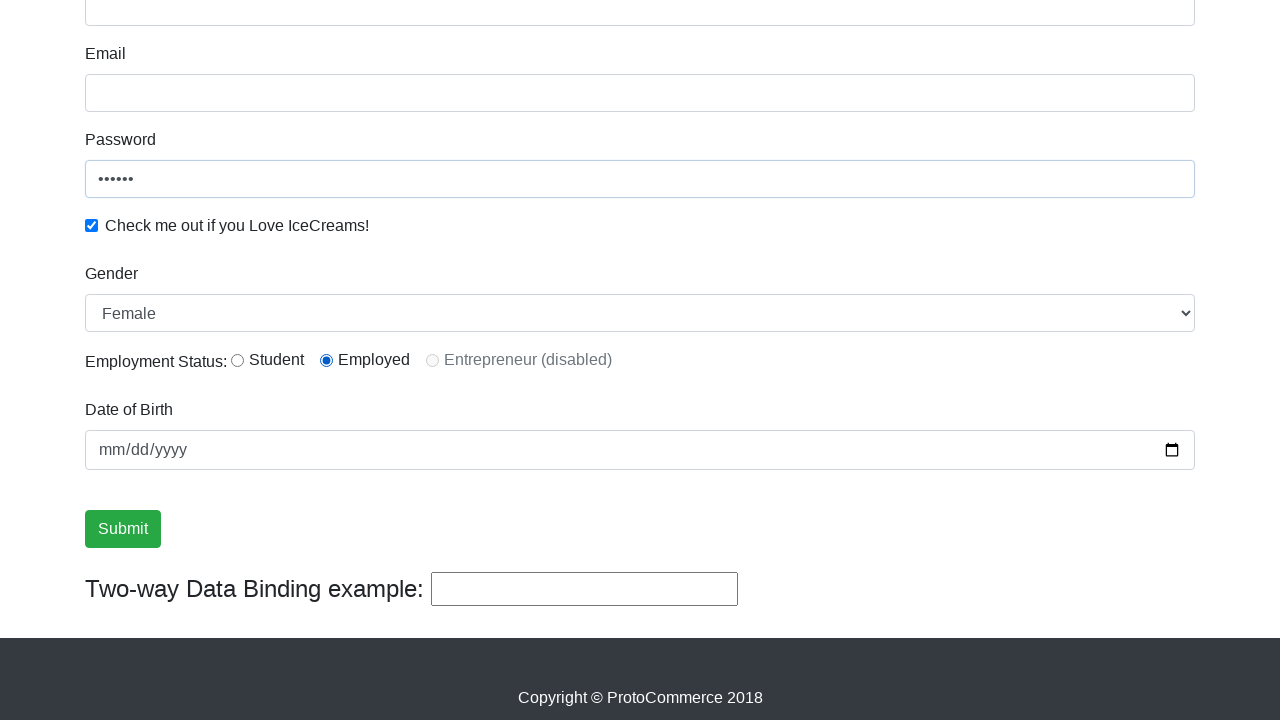

Clicked the Submit button at (123, 529) on internal:role=button[name="Submit"i]
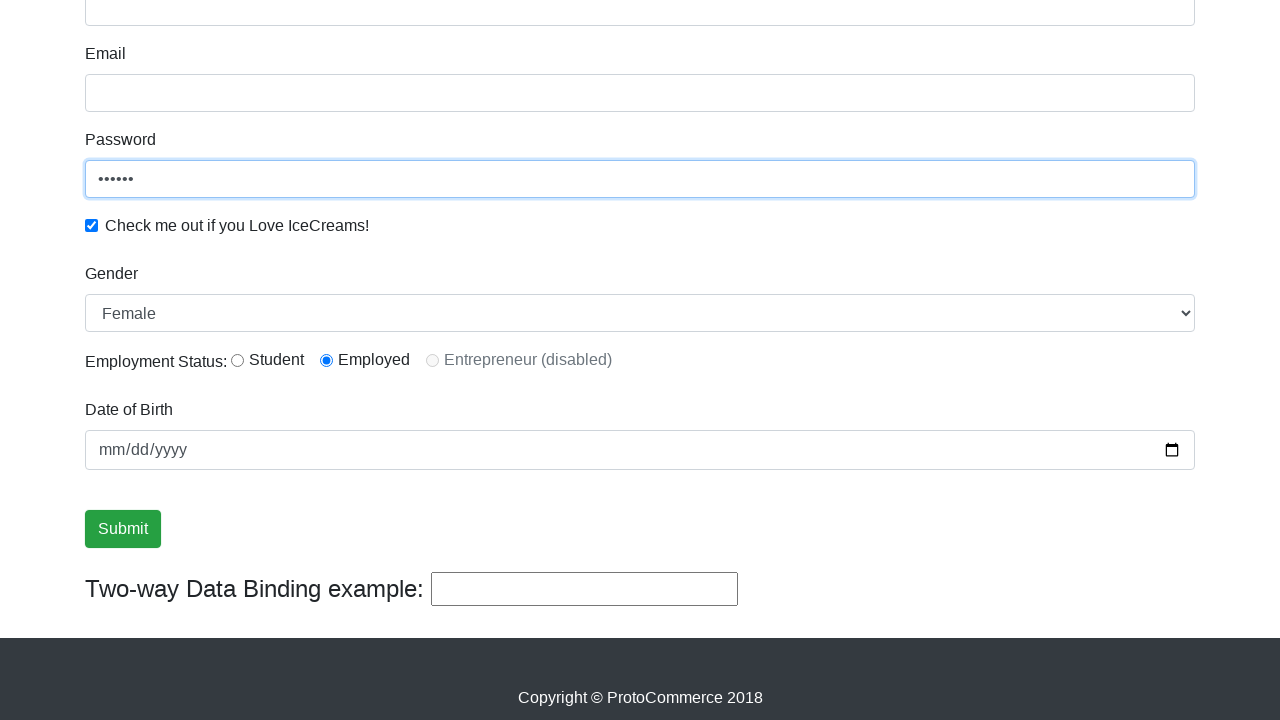

Verified success message is visible
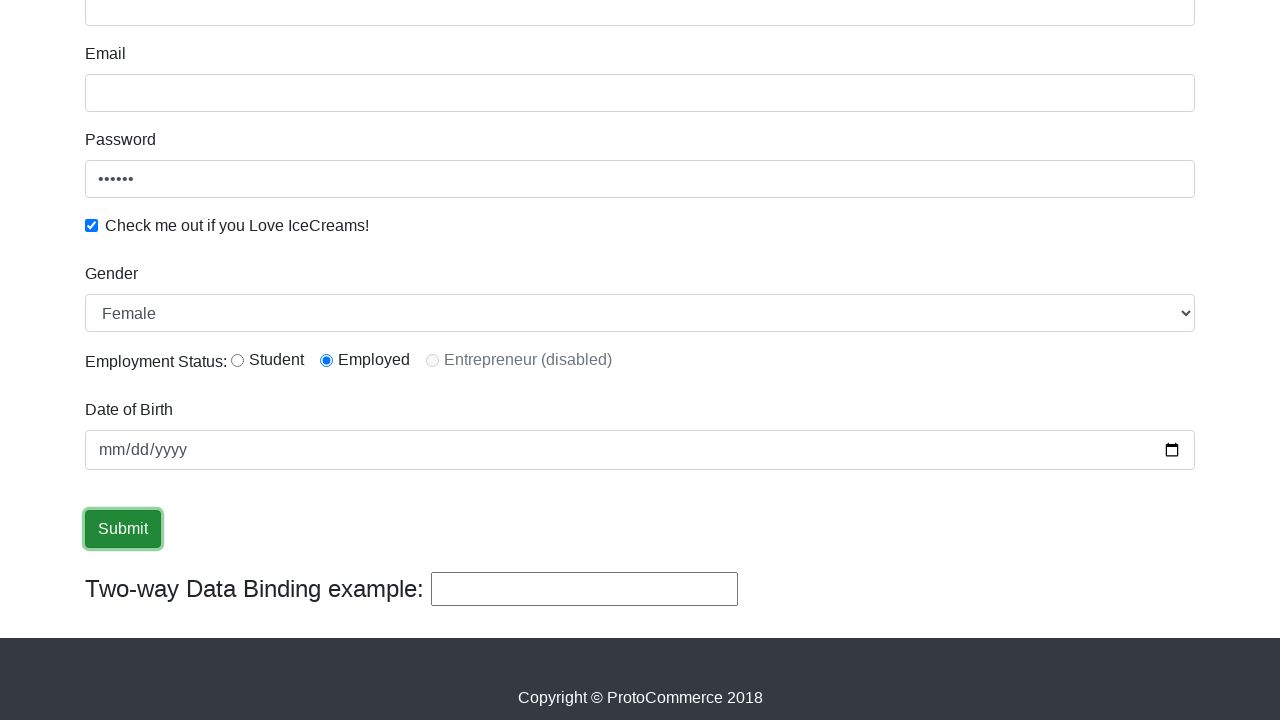

Clicked on the Shop link at (349, 28) on internal:role=link[name="Shop"i]
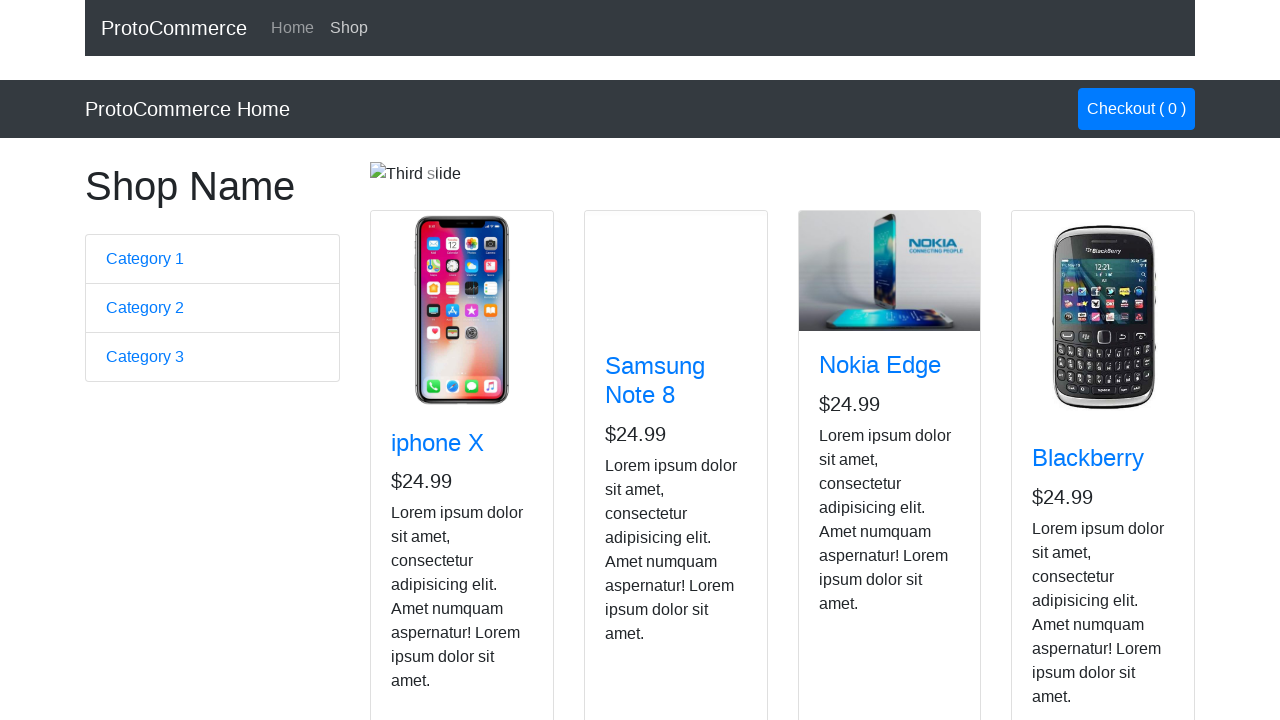

Added Nokia Edge product to cart at (854, 528) on app-card >> internal:has-text="Nokia Edge"i >> internal:role=button
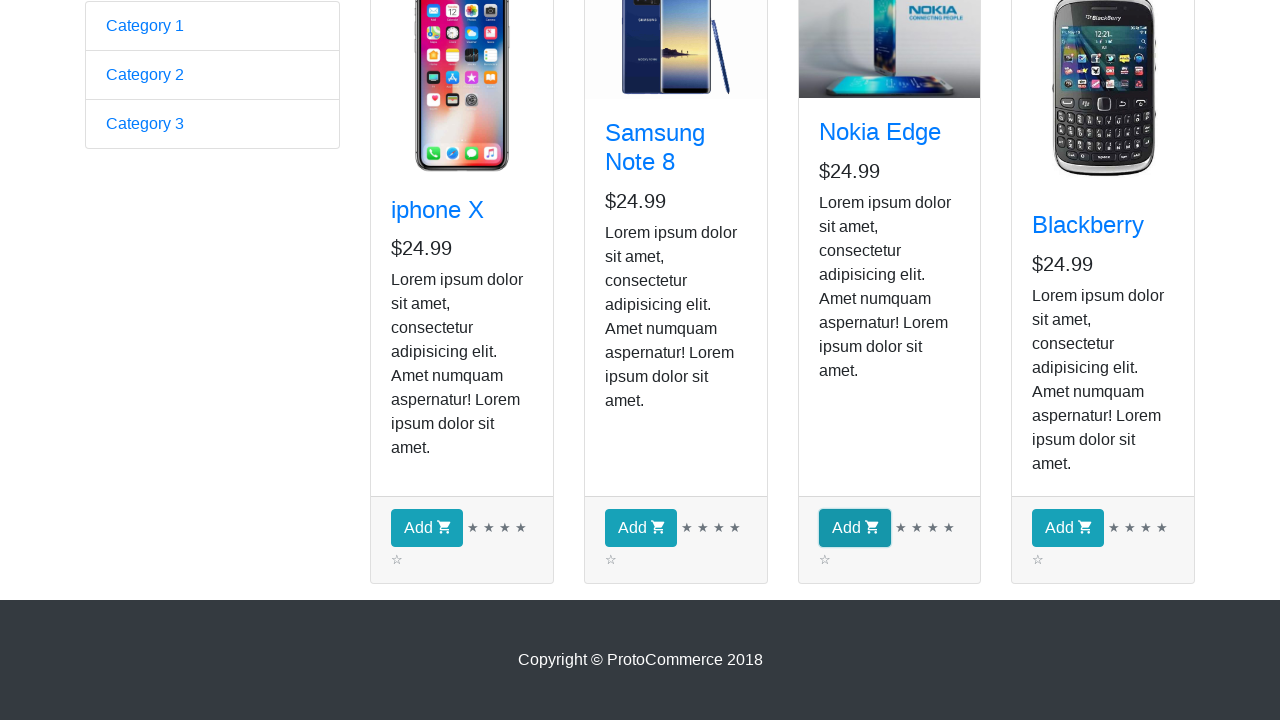

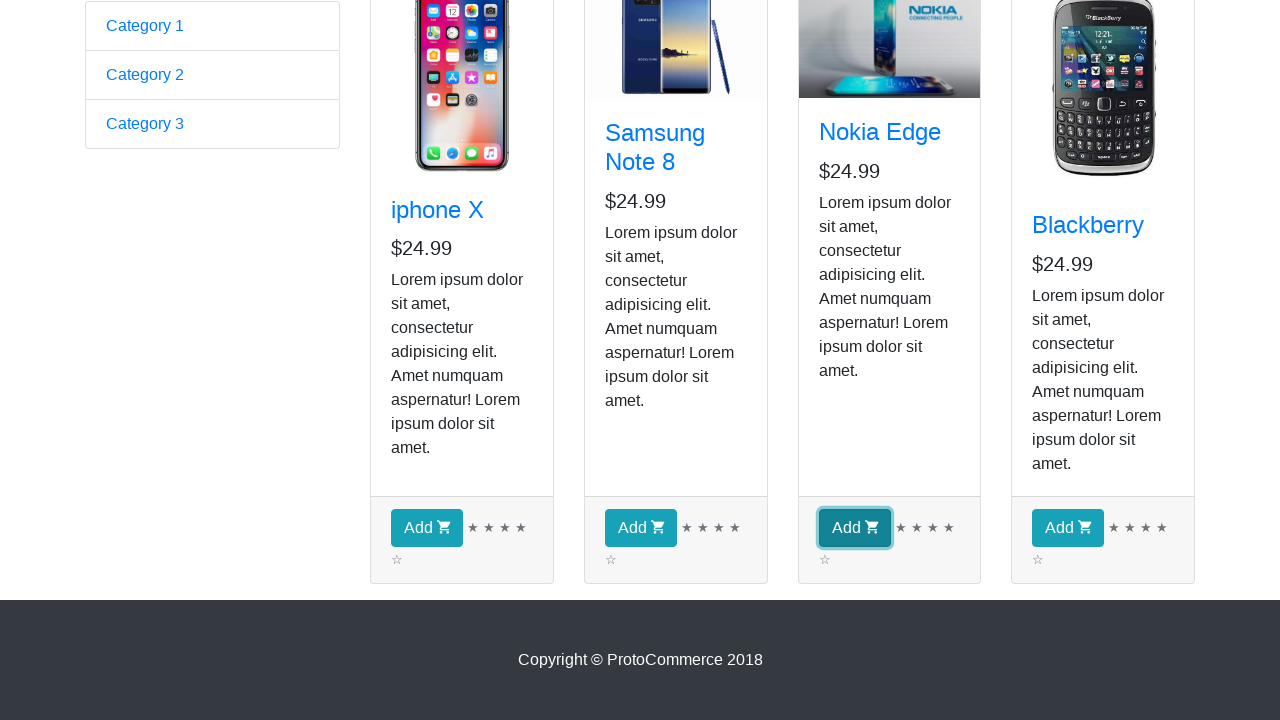